Tests dynamic loading functionality by clicking a start button and waiting for content to load

Starting URL: https://the-internet.herokuapp.com/dynamic_loading/1

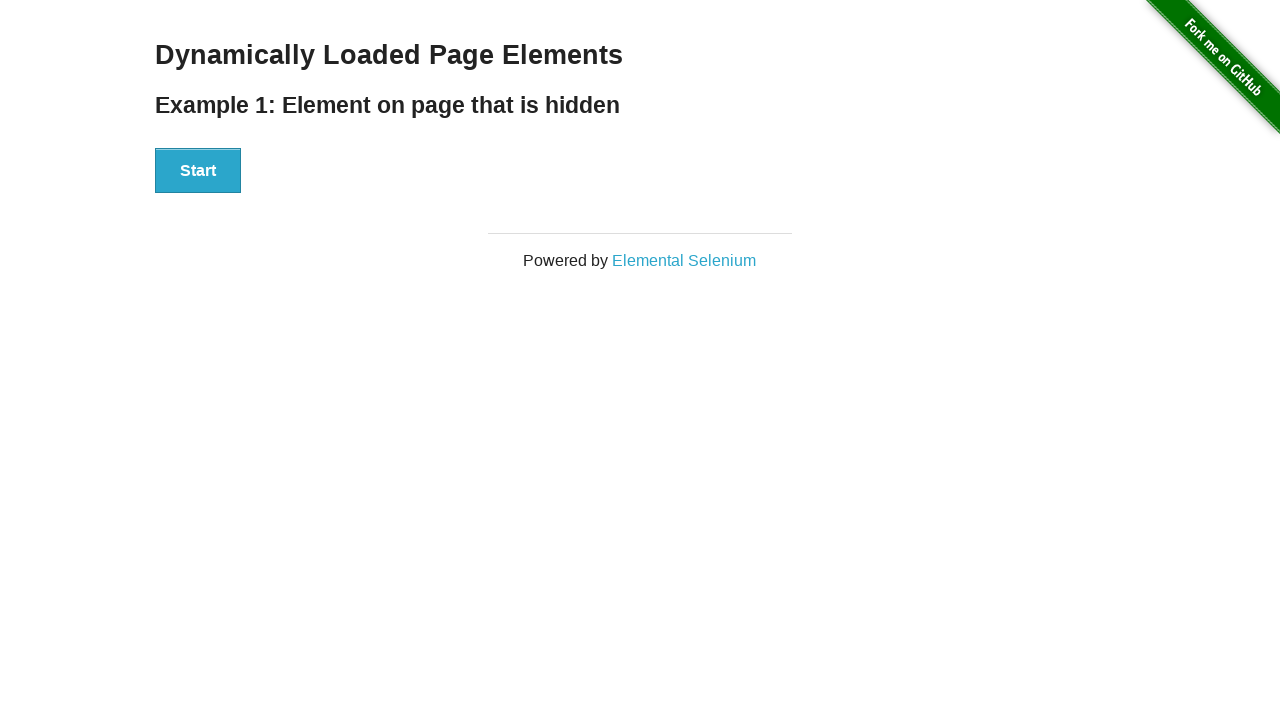

Navigated to dynamic loading test page
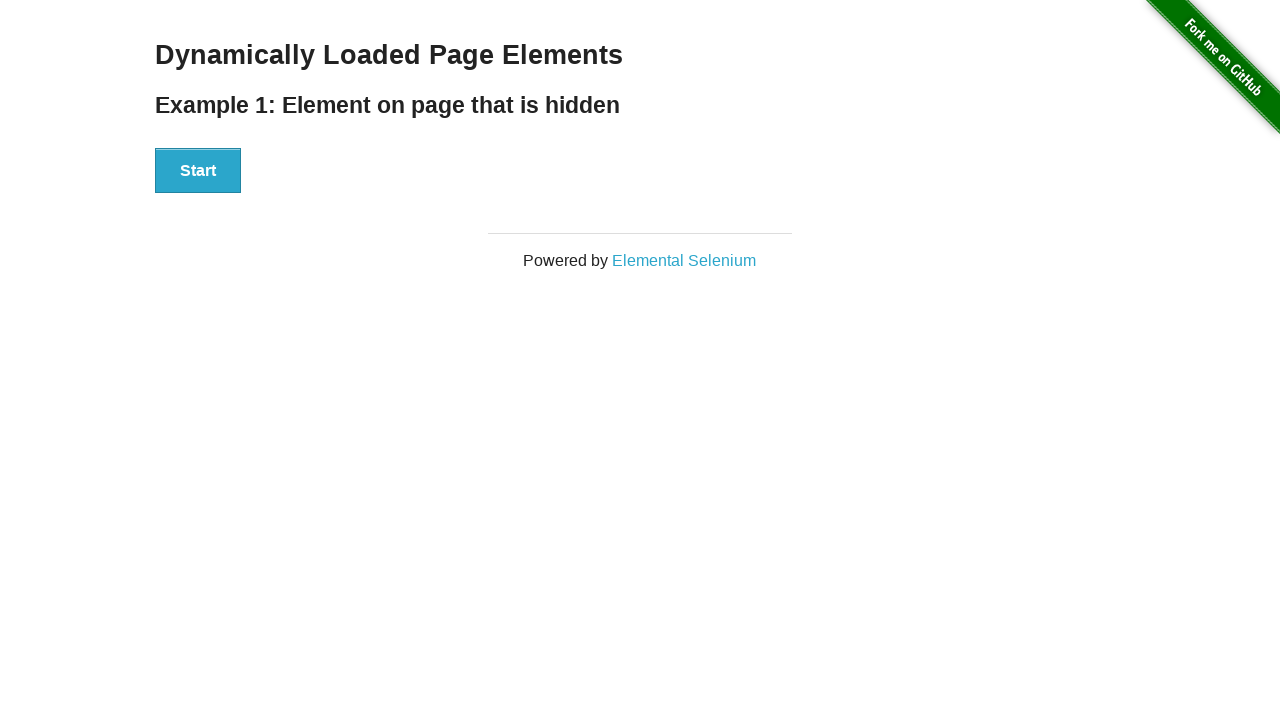

Clicked Start button to trigger dynamic loading at (198, 171) on xpath=//button[.='Start']
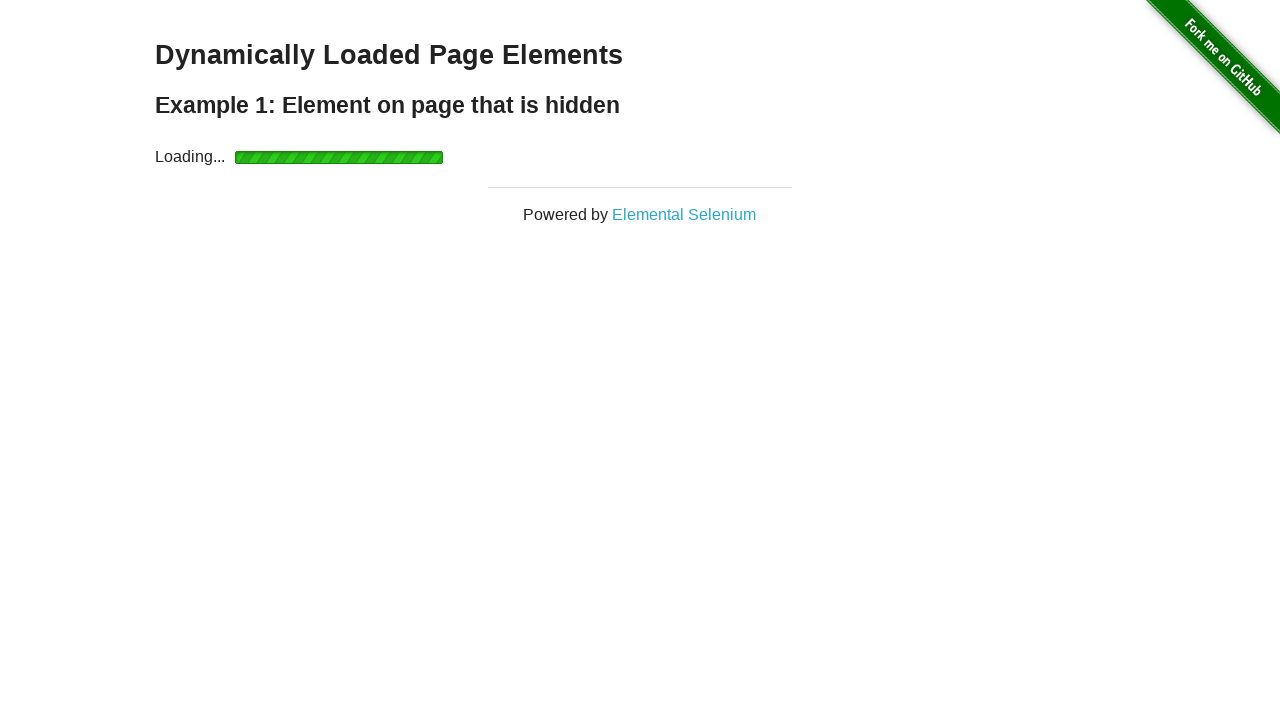

Dynamic content loaded successfully - finish element is visible
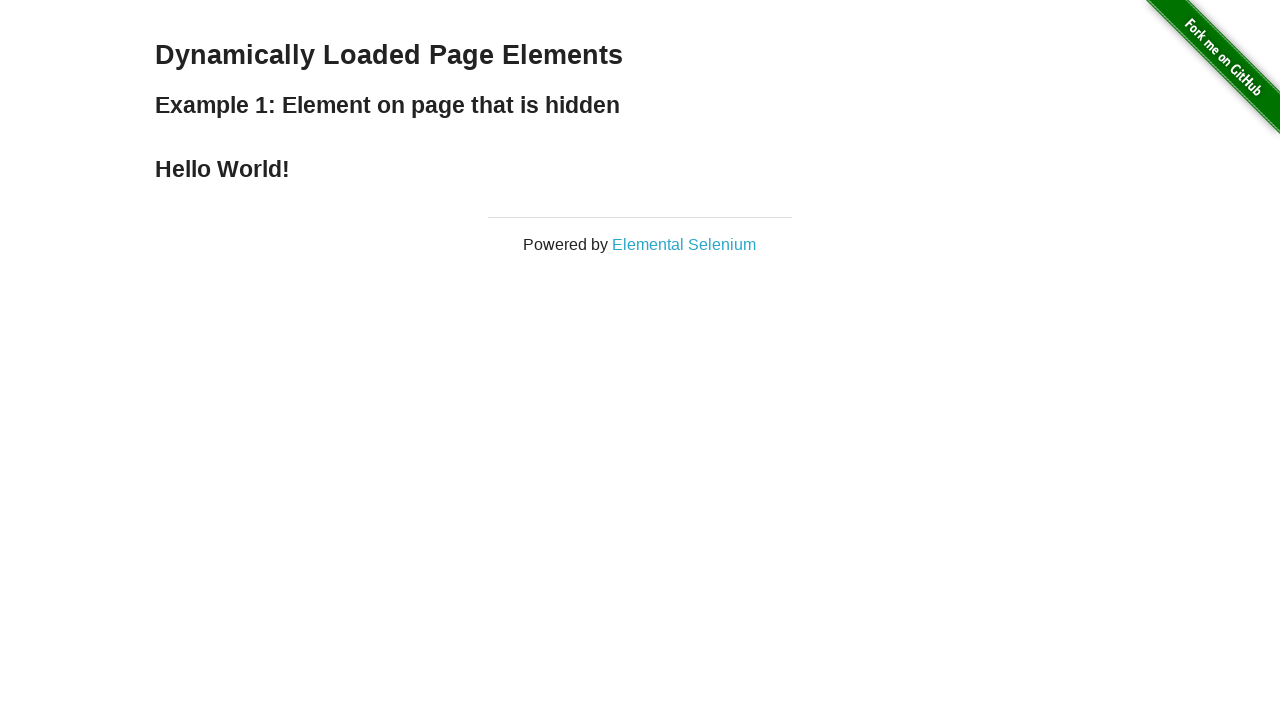

Verified that dynamically loaded content displays 'Hello World!'
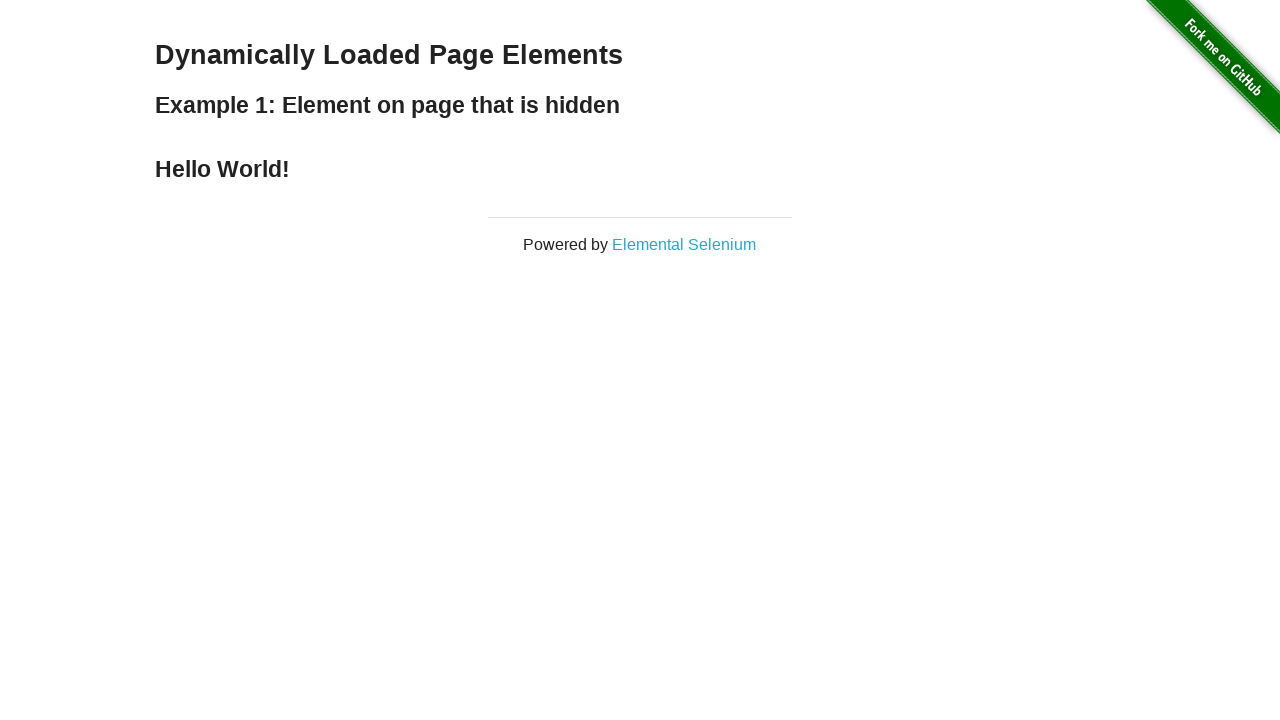

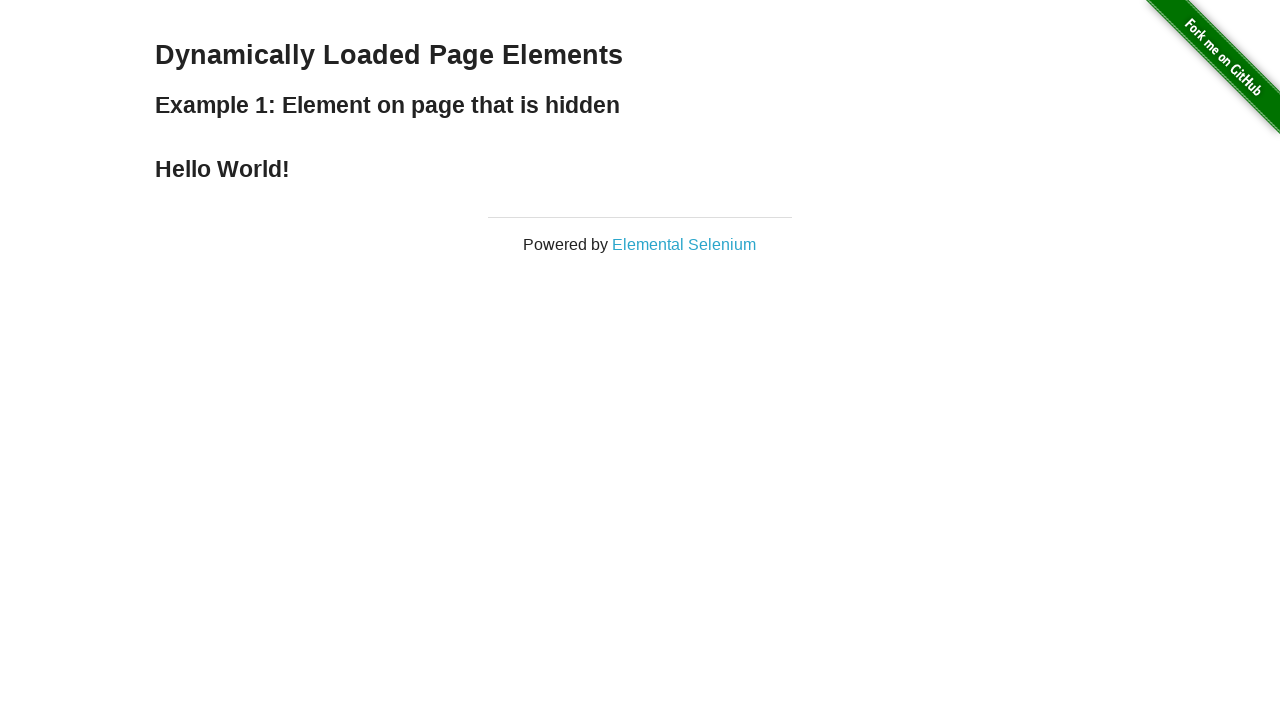